Navigates to Platzi website homepage to verify it loads successfully

Starting URL: https://www.platzi.com

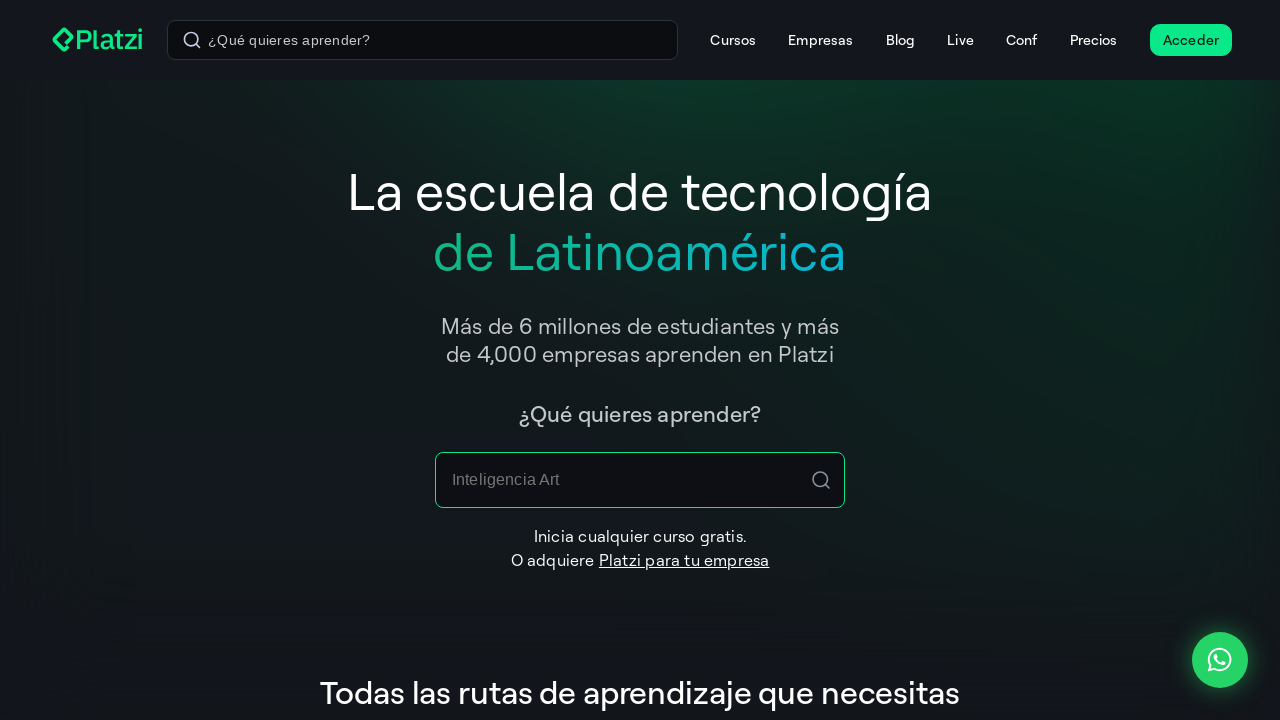

Platzi homepage loaded and DOM content ready
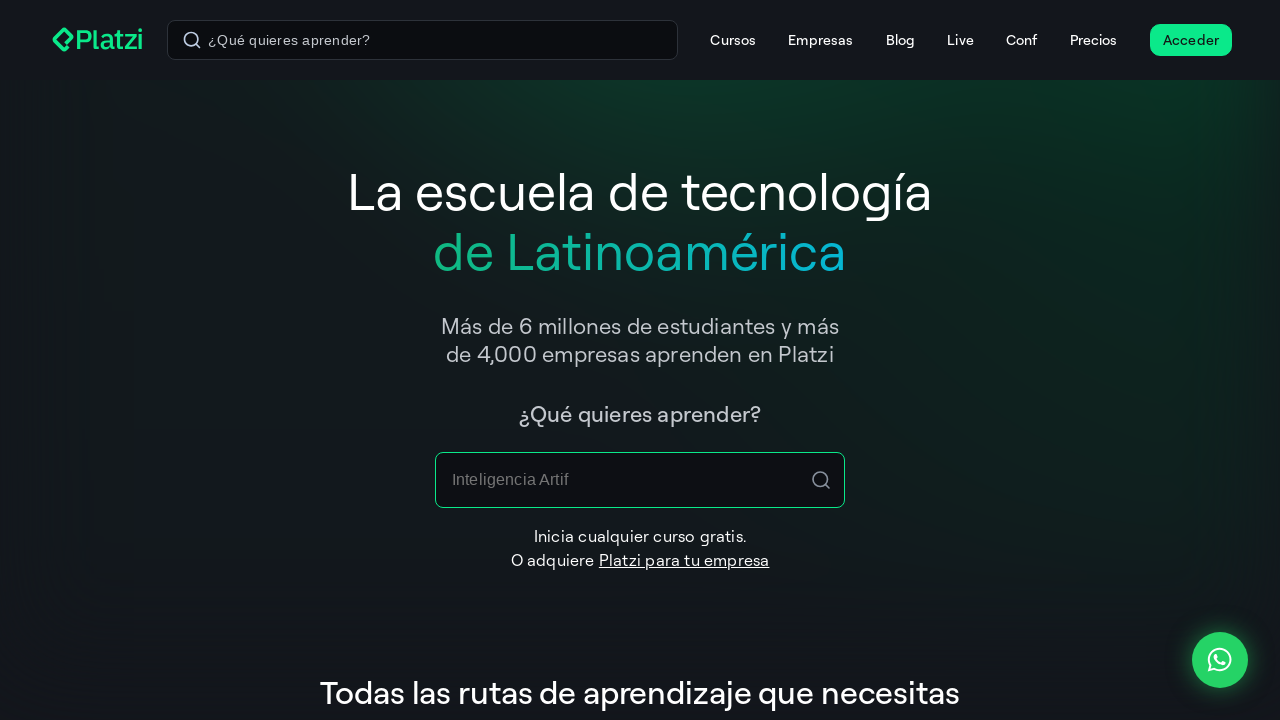

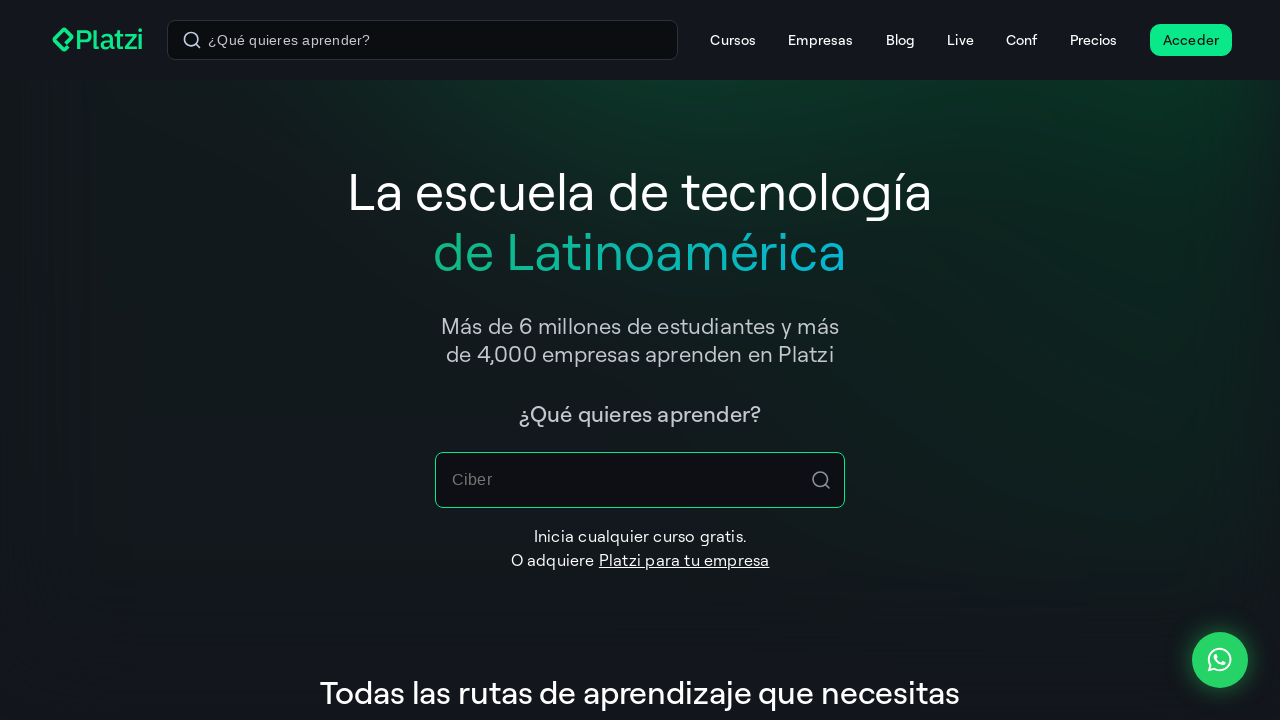